Tests a practice form by filling out all fields including personal information, date of birth, subjects, hobbies, file upload, address, and state/city dropdowns, then verifies the submission confirmation modal displays the entered data.

Starting URL: https://demoqa.com/automation-practice-form

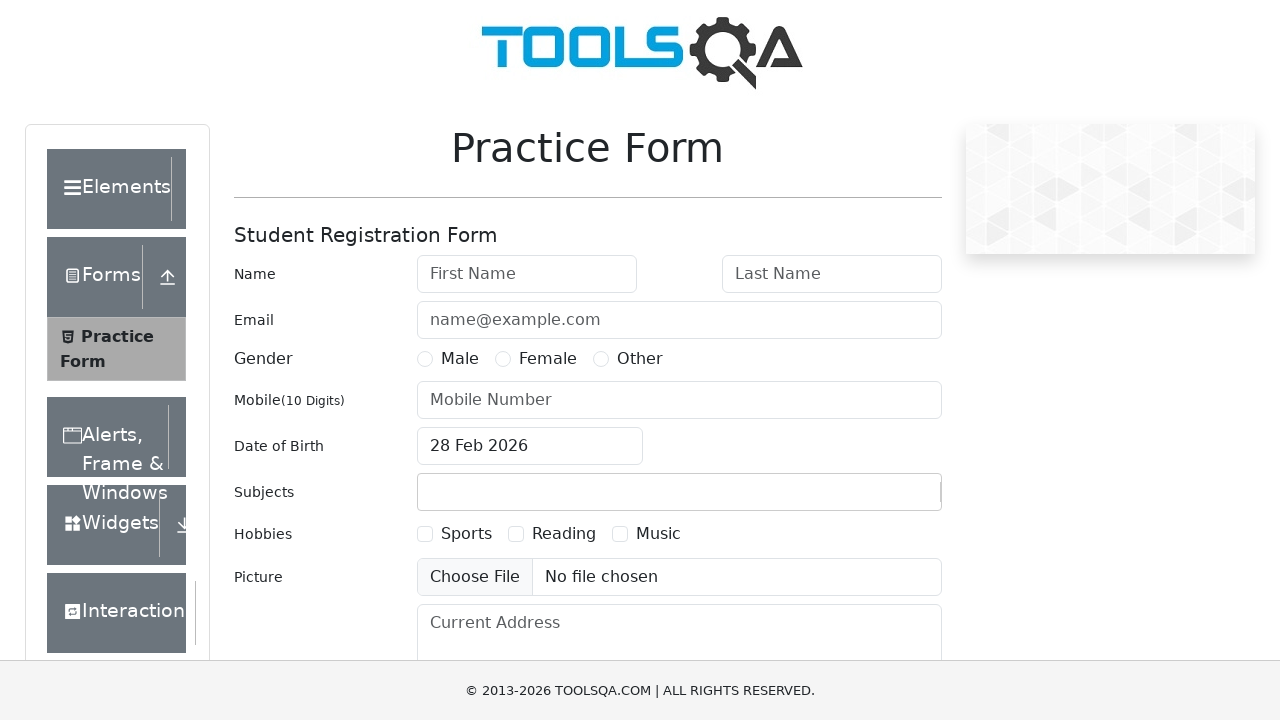

Removed footer element from page
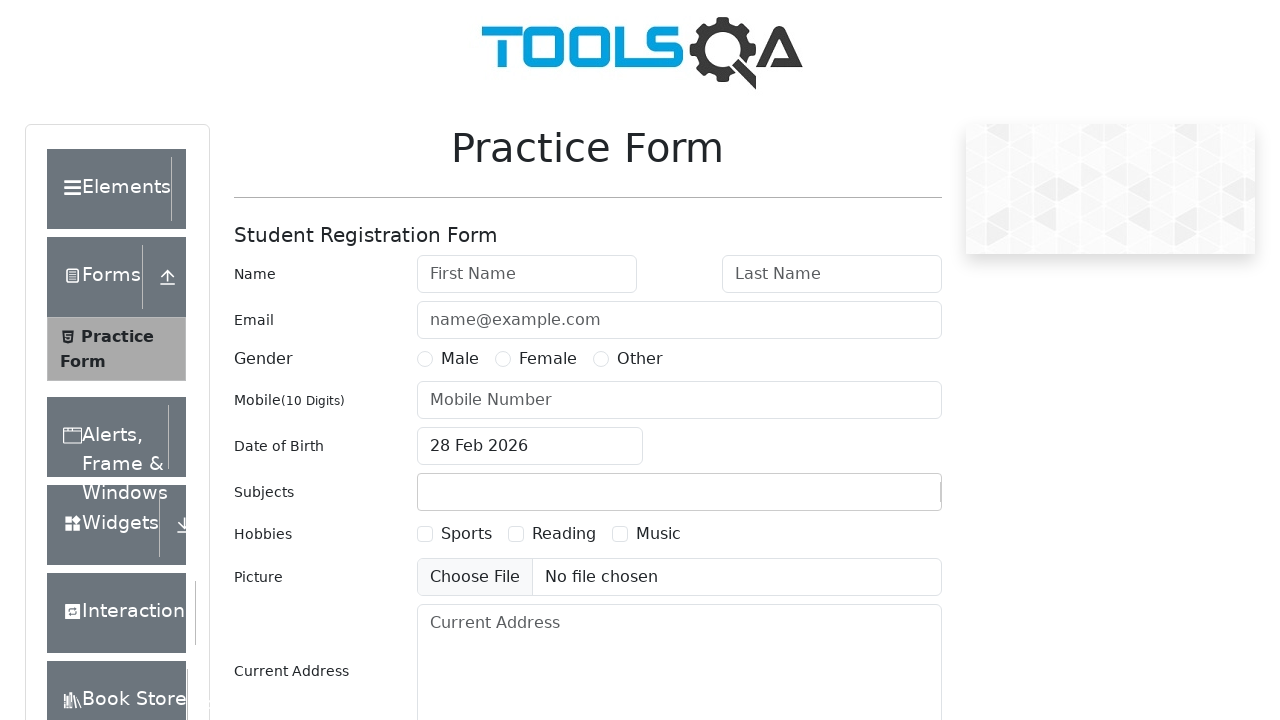

Removed fixed banner element from page
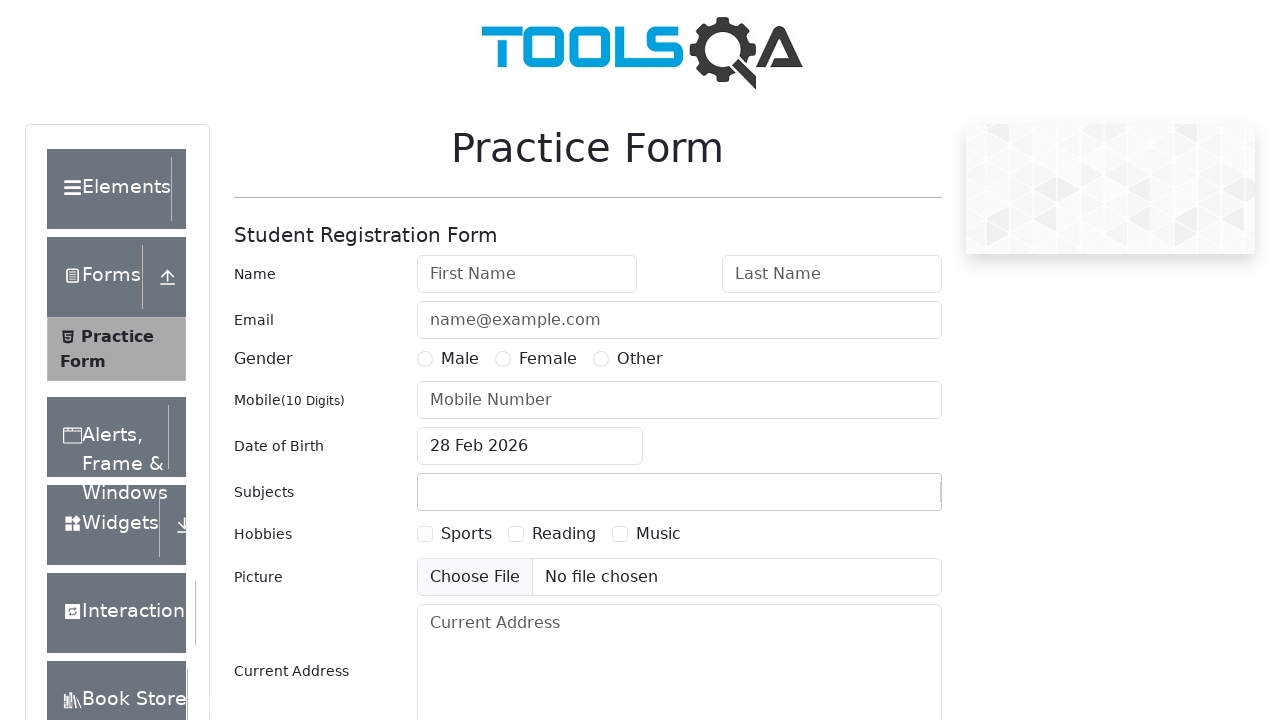

Filled first name field with 'Dmitry' on #firstName
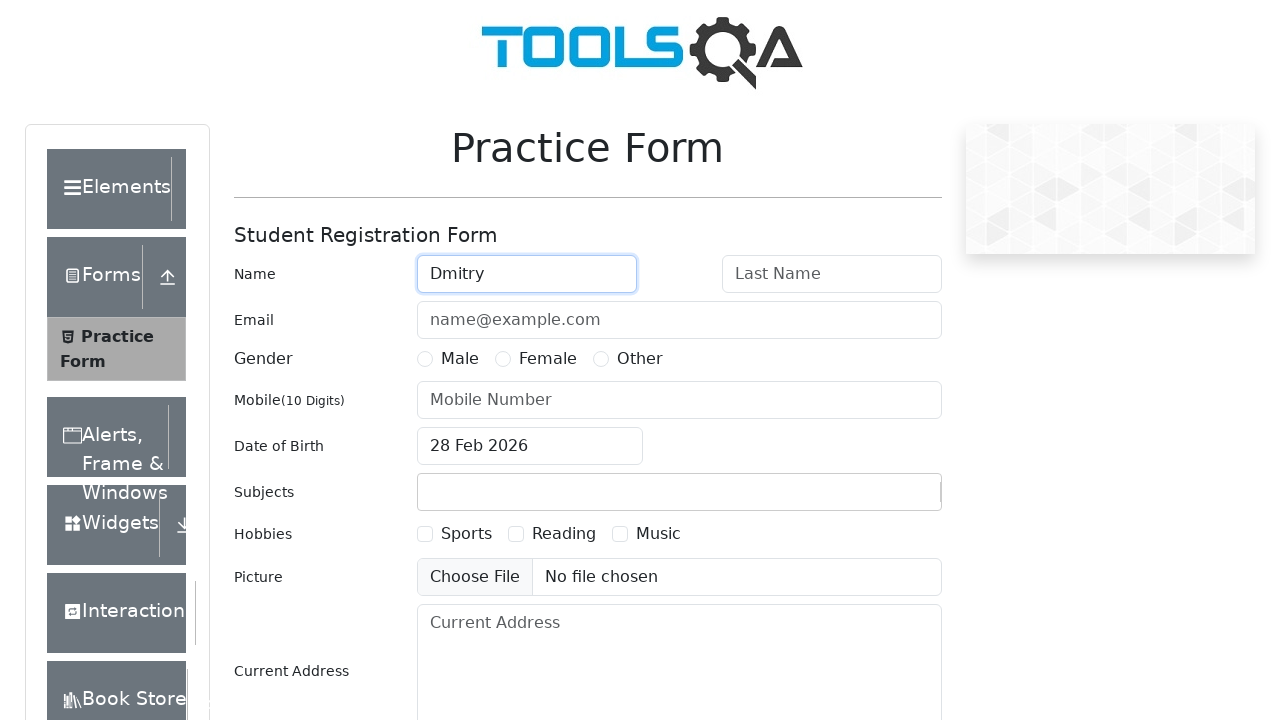

Filled last name field with 'Shelkovnikov' on #lastName
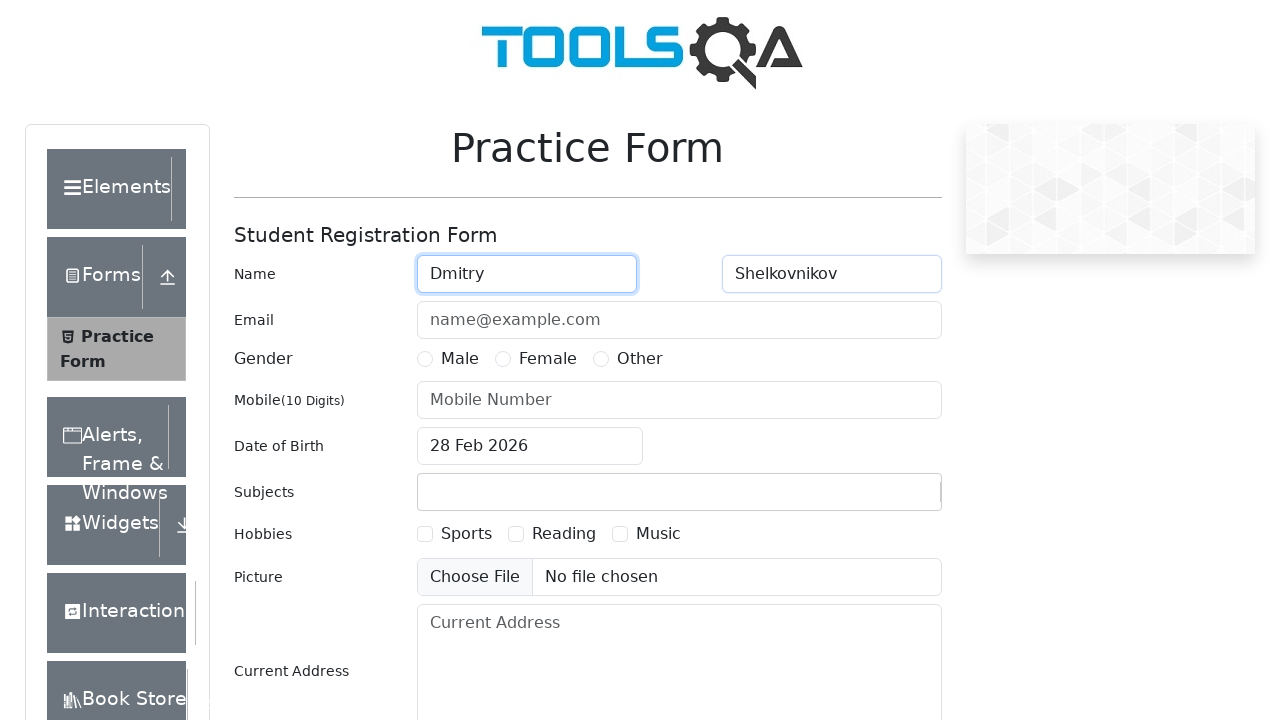

Filled email field with 'qwe3@mail.com' on #userEmail
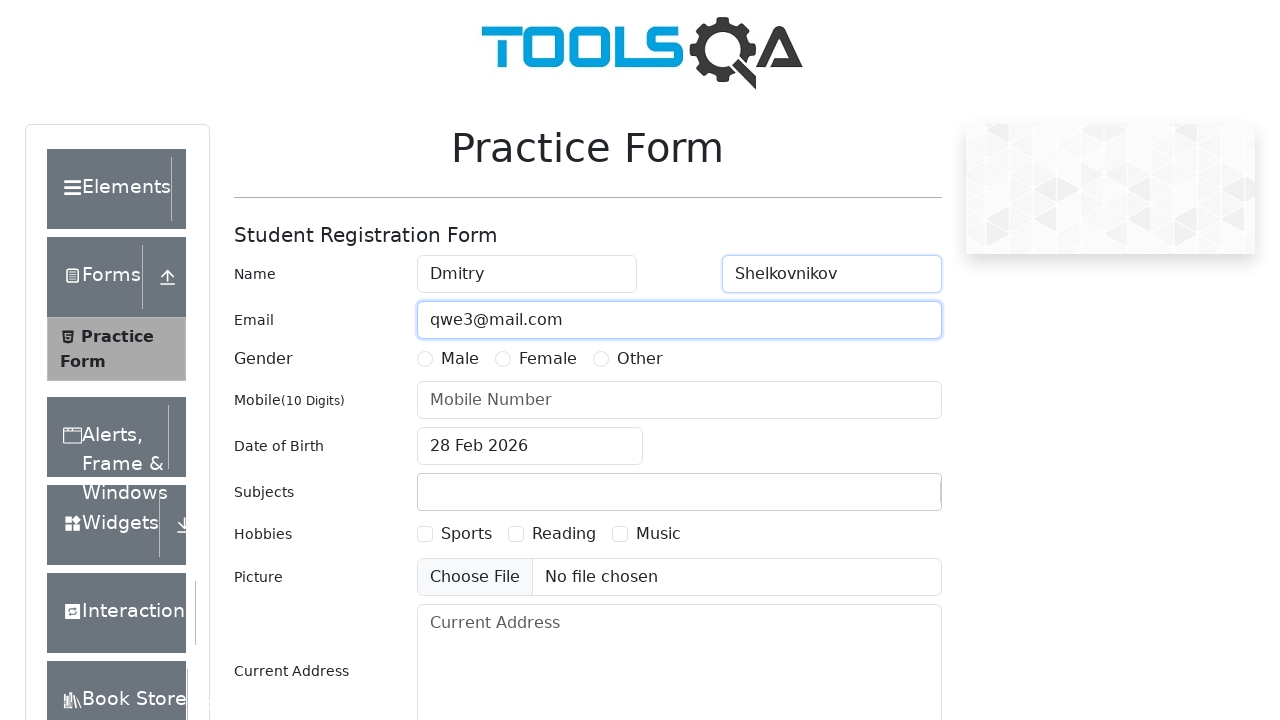

Selected 'Other' gender radio button at (640, 359) on label[for='gender-radio-3']
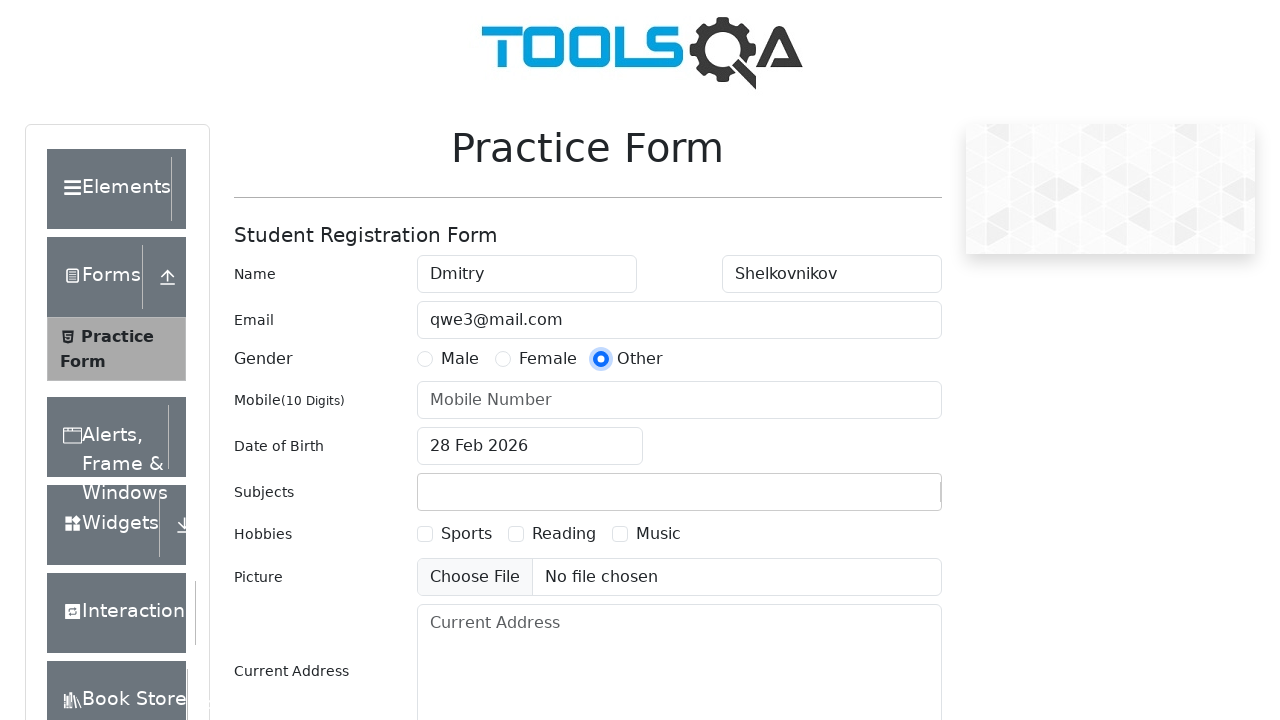

Filled phone number field with '1234567899' on #userNumber
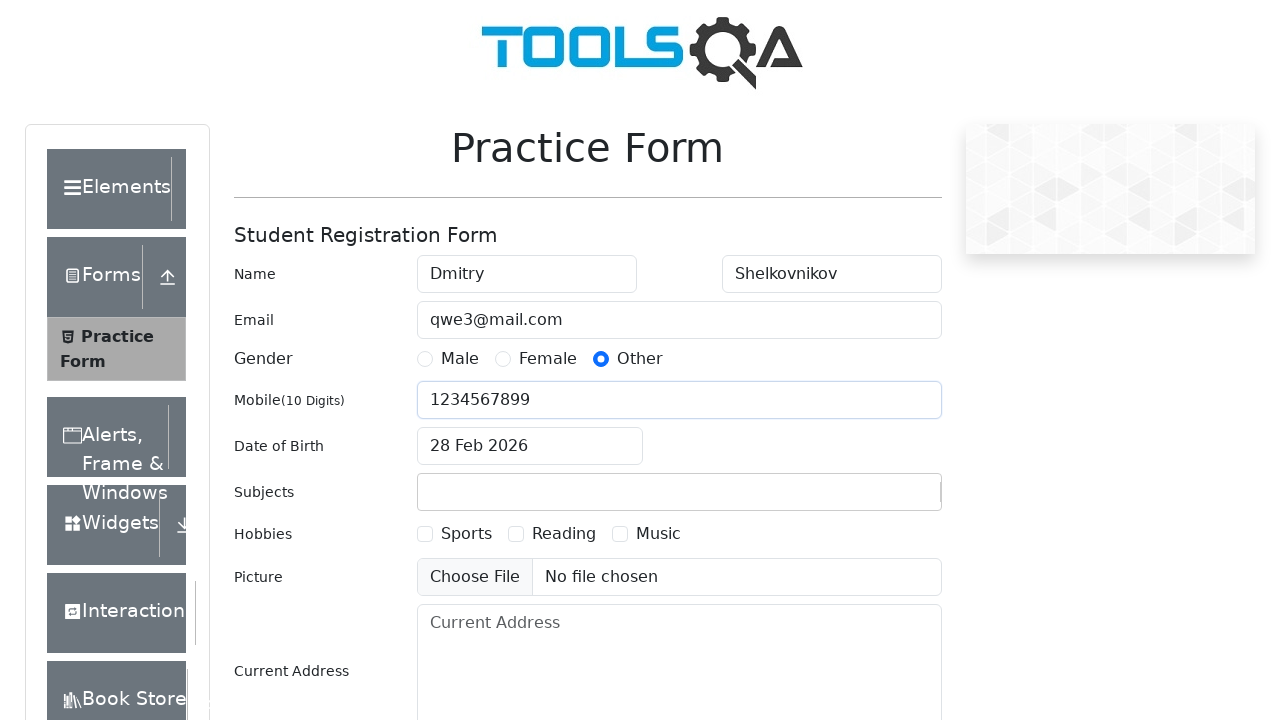

Opened date of birth picker at (530, 446) on #dateOfBirthInput
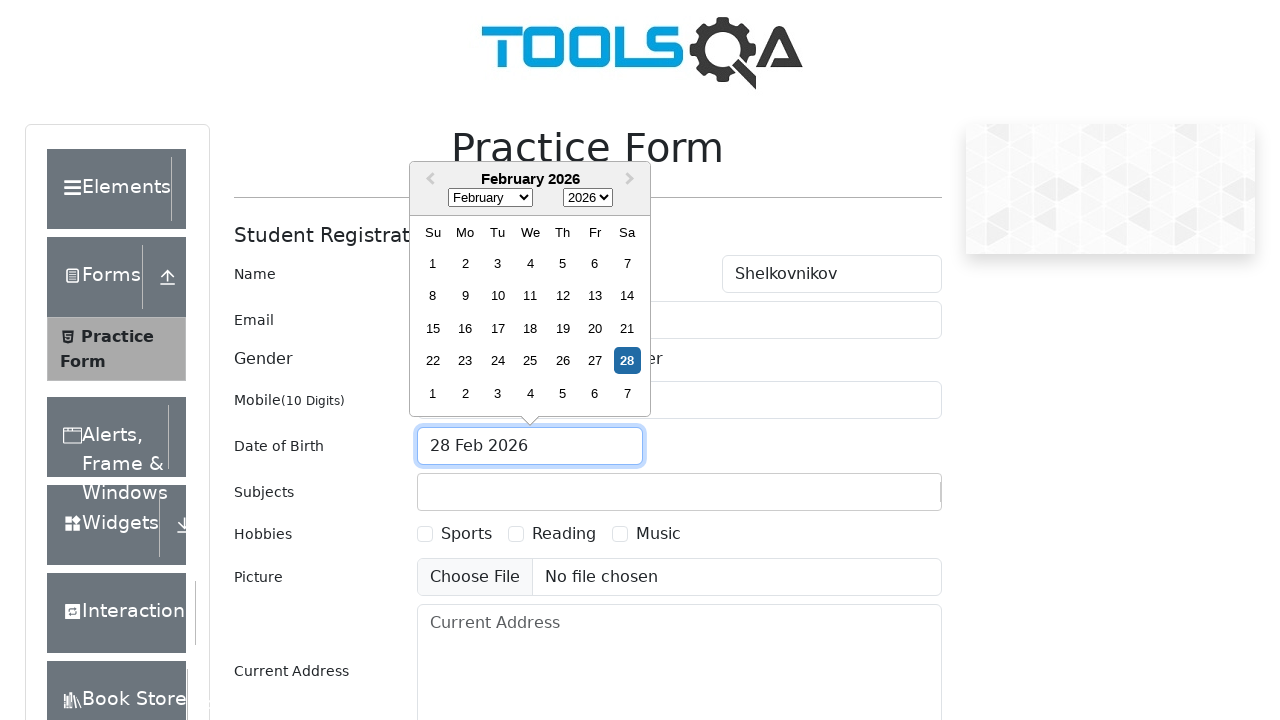

Selected month 'May' from date picker on .react-datepicker__month-select
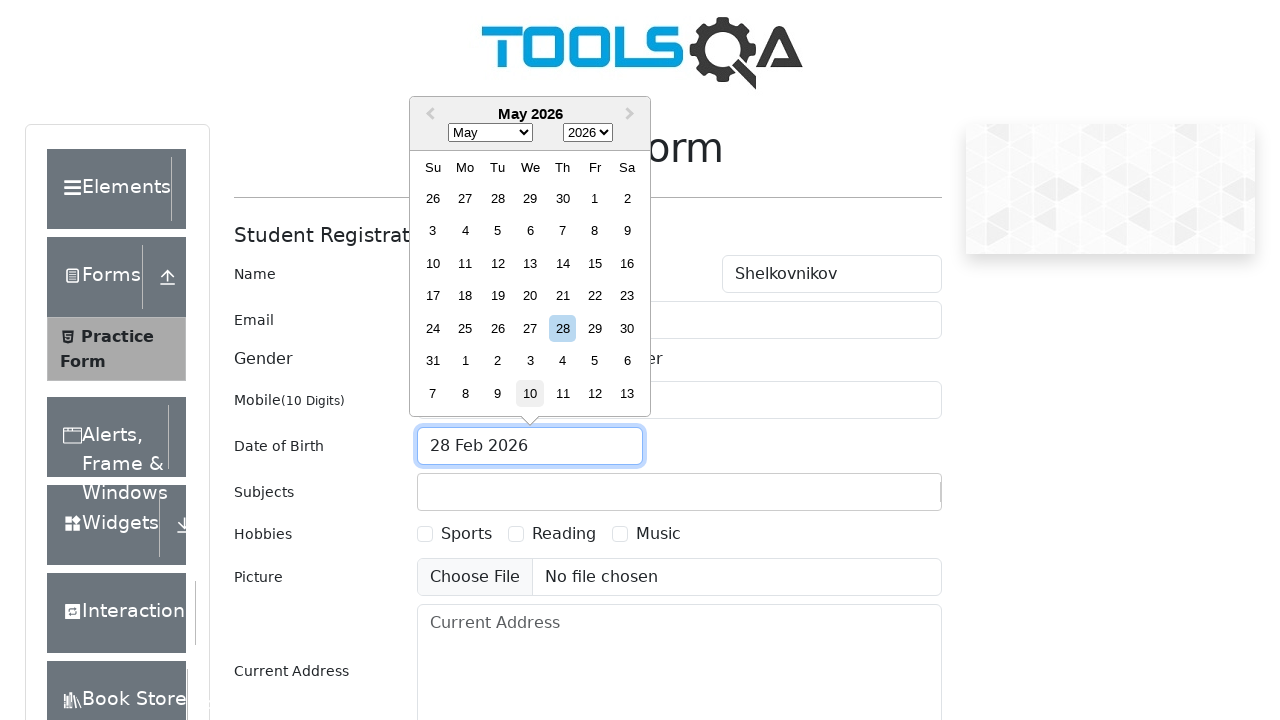

Clicked year select dropdown in date picker at (588, 133) on .react-datepicker__year-select
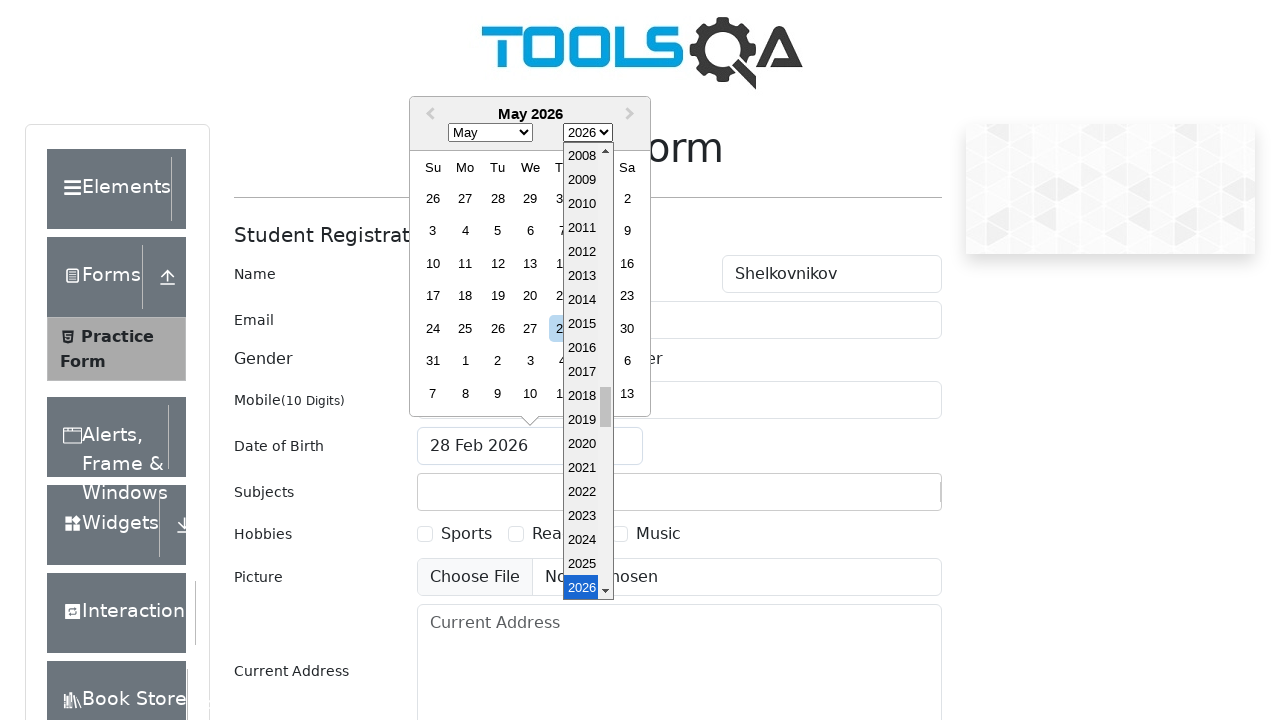

Selected year '1997' from date picker on .react-datepicker__year-select
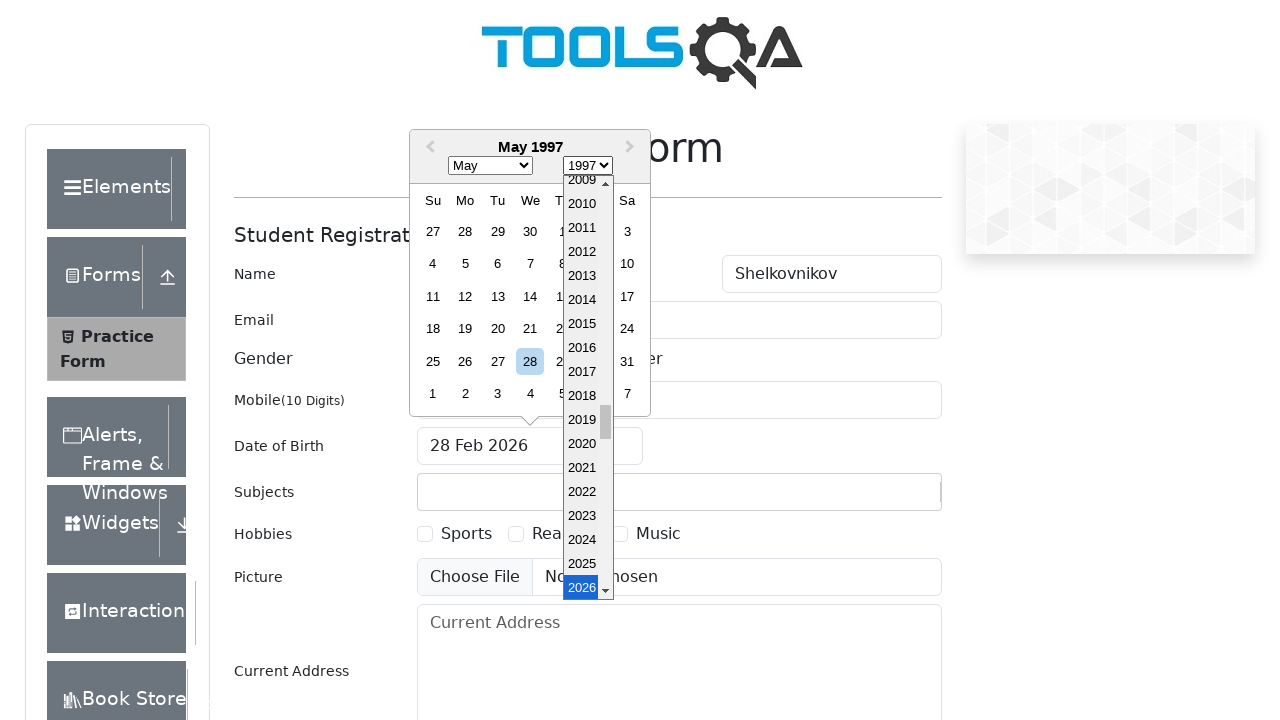

Selected day '20' from date picker (May 20, 1997) at (498, 329) on .react-datepicker__day--020
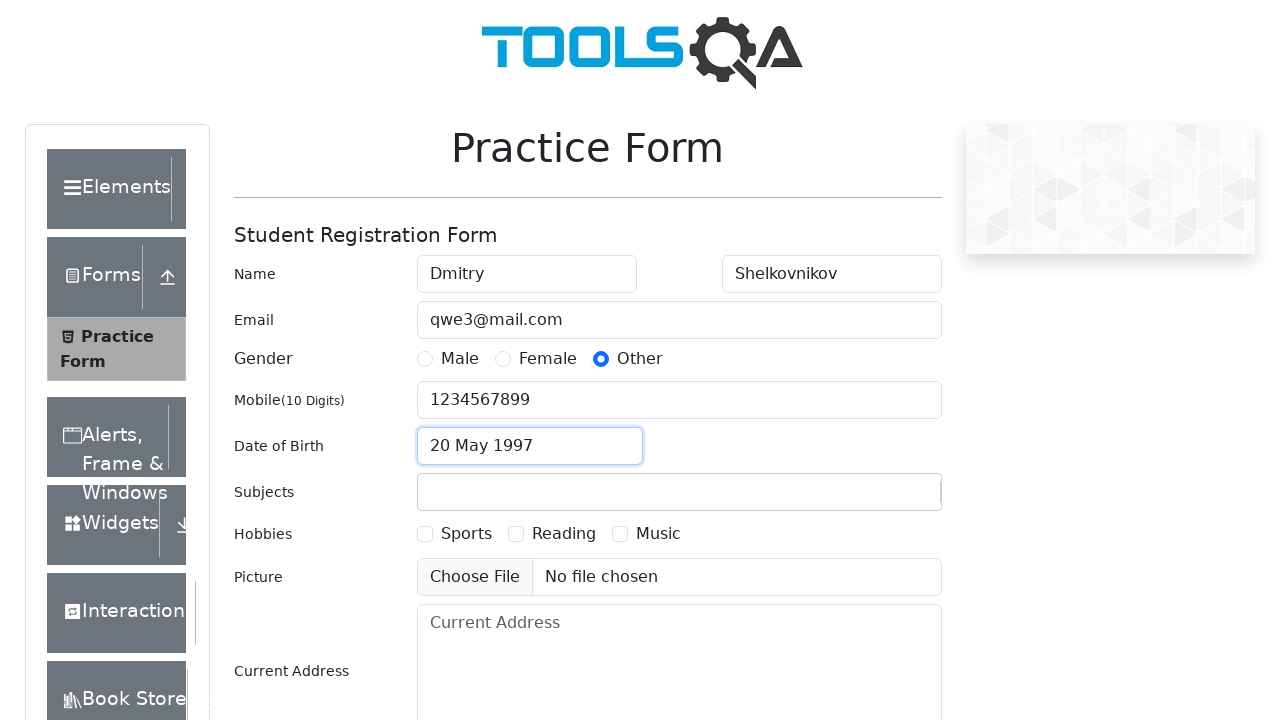

Filled subjects input field with 'English' on #subjectsInput
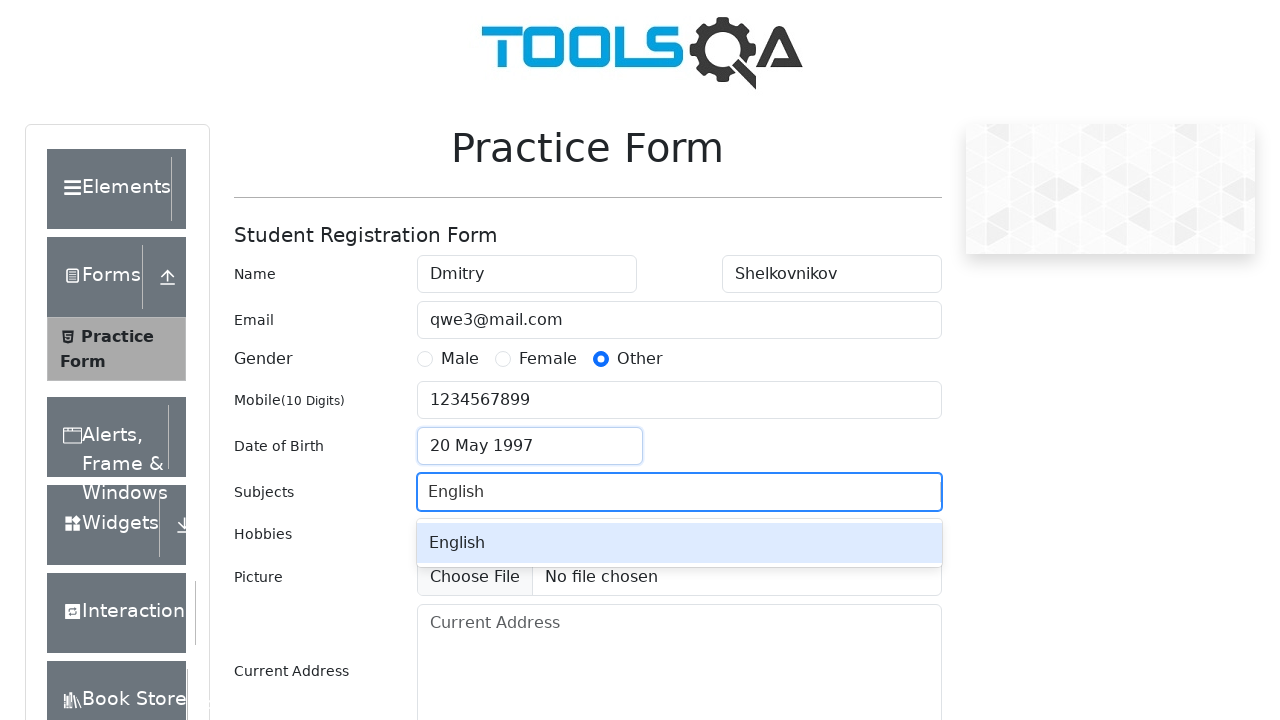

Pressed Enter to confirm 'English' subject selection on #subjectsInput
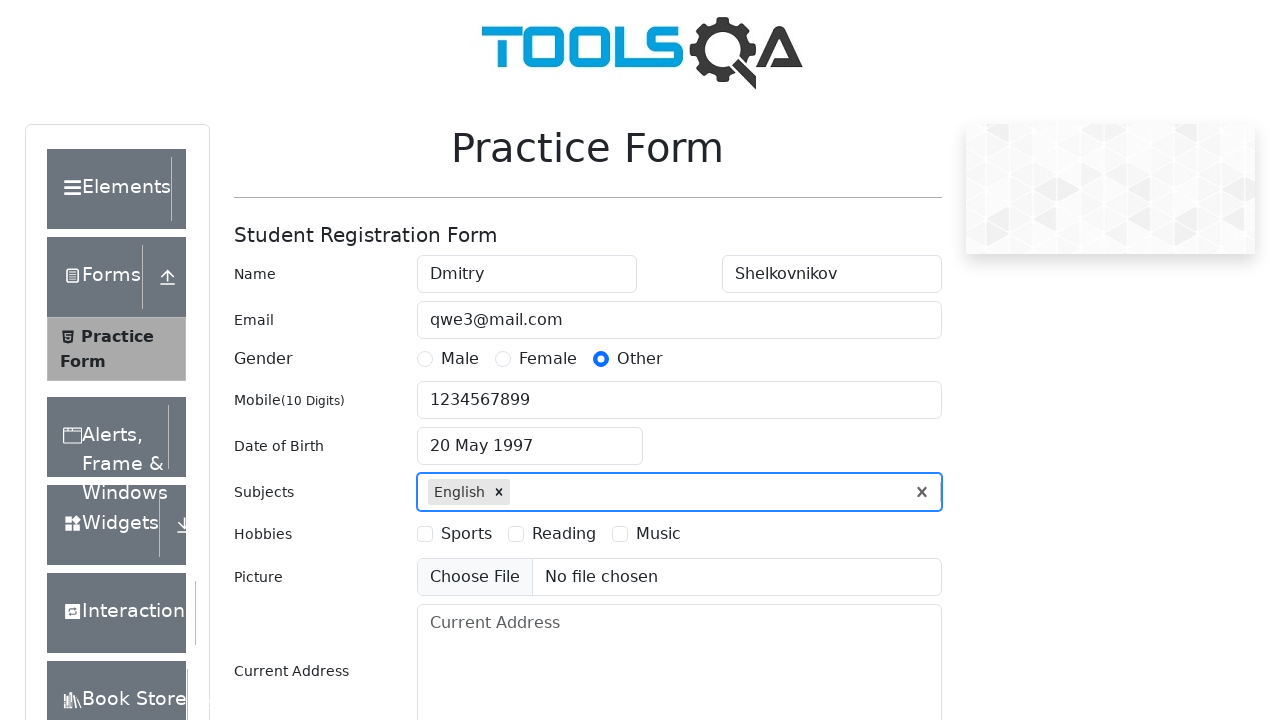

Selected 'Sports' hobbies checkbox at (466, 534) on label[for='hobbies-checkbox-1']
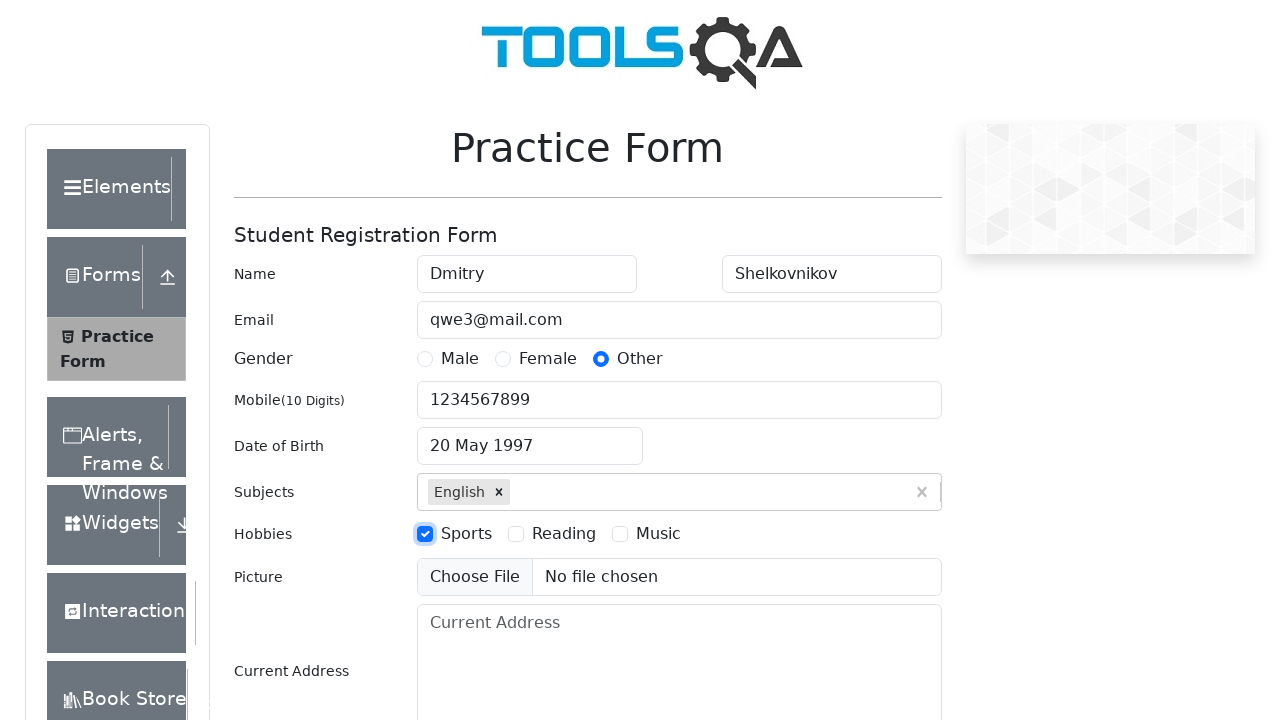

Filled current address field with 'Miami/HomeBRB' on #currentAddress
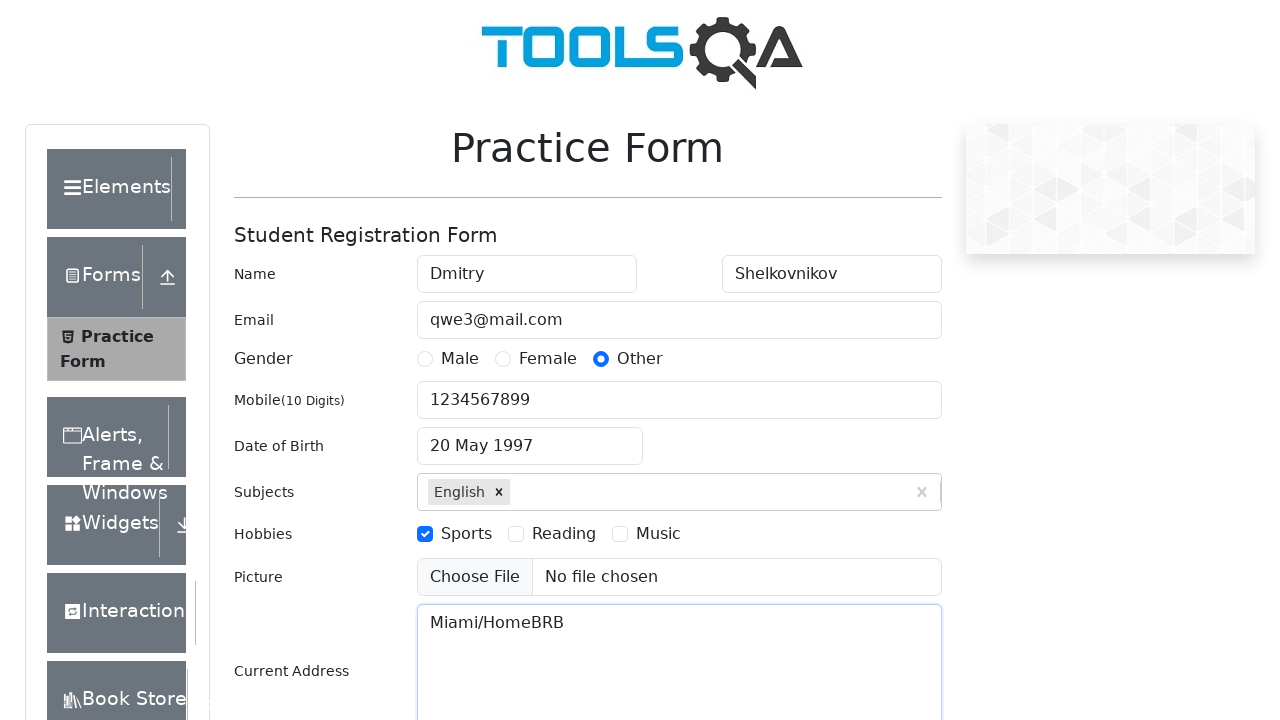

Filled state search input with 'NCR' on #react-select-3-input
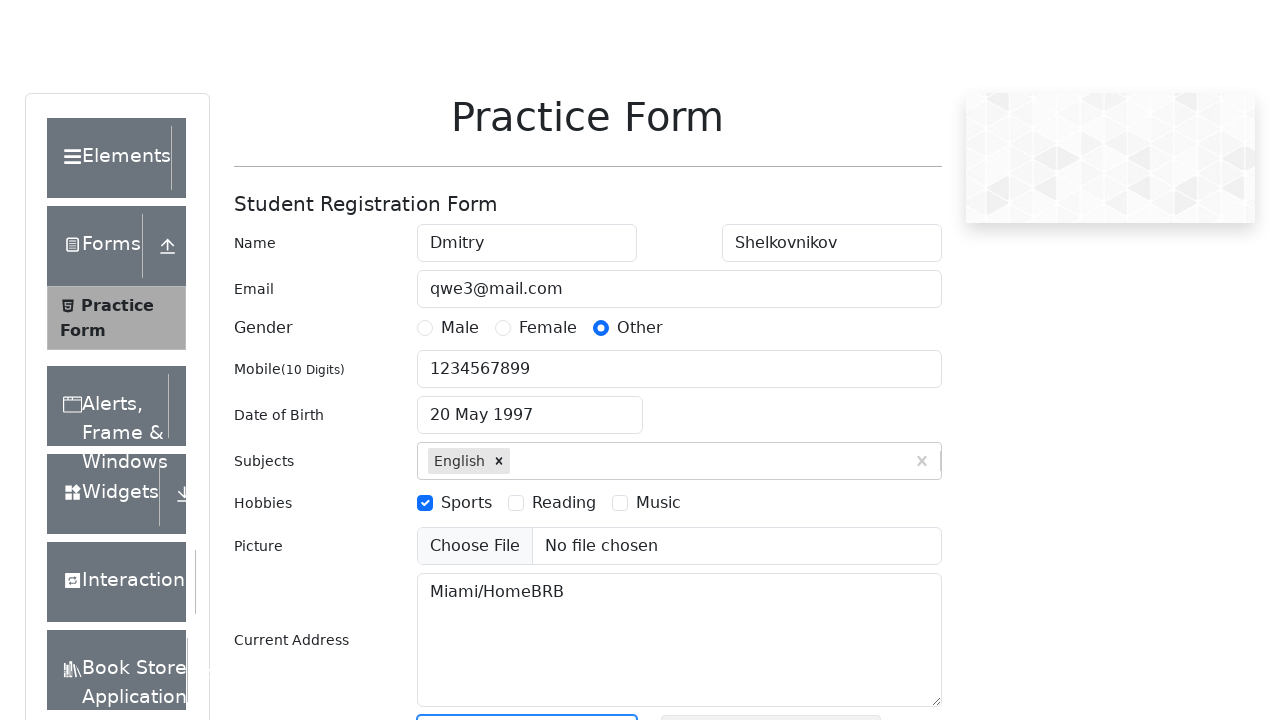

Pressed Enter to select 'NCR' state on #react-select-3-input
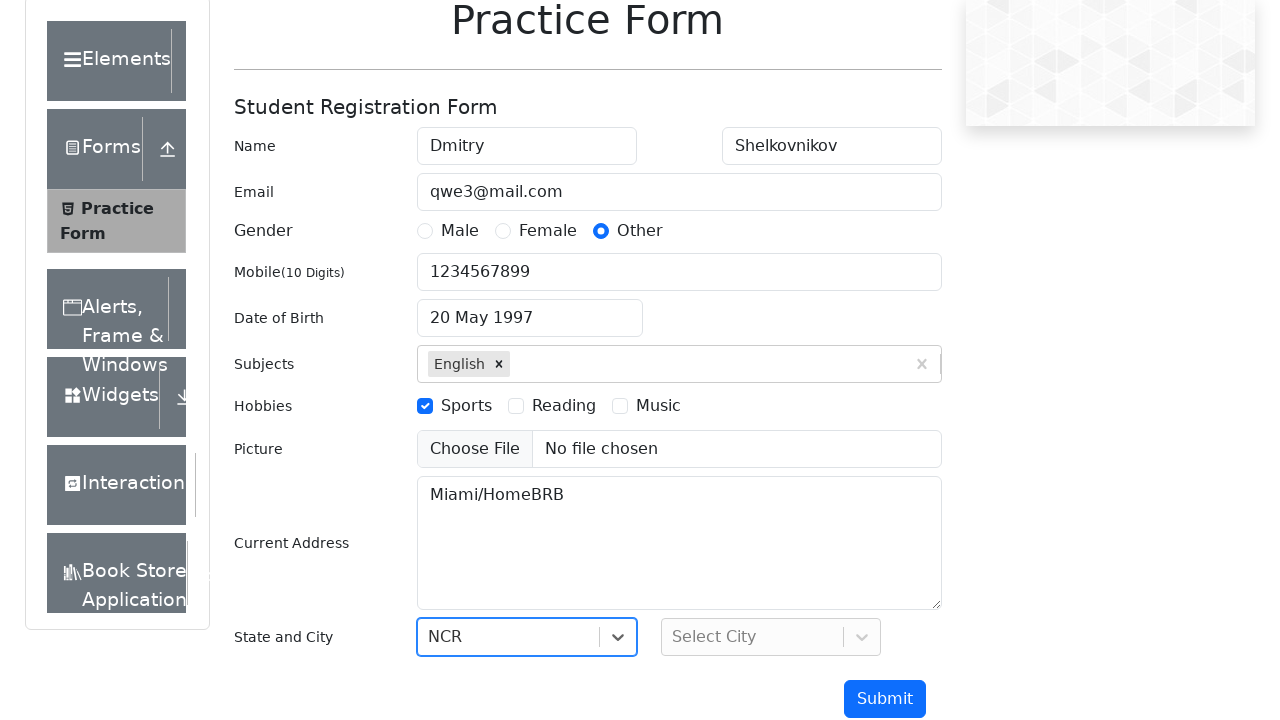

Filled city search input with 'Delhi' on #react-select-4-input
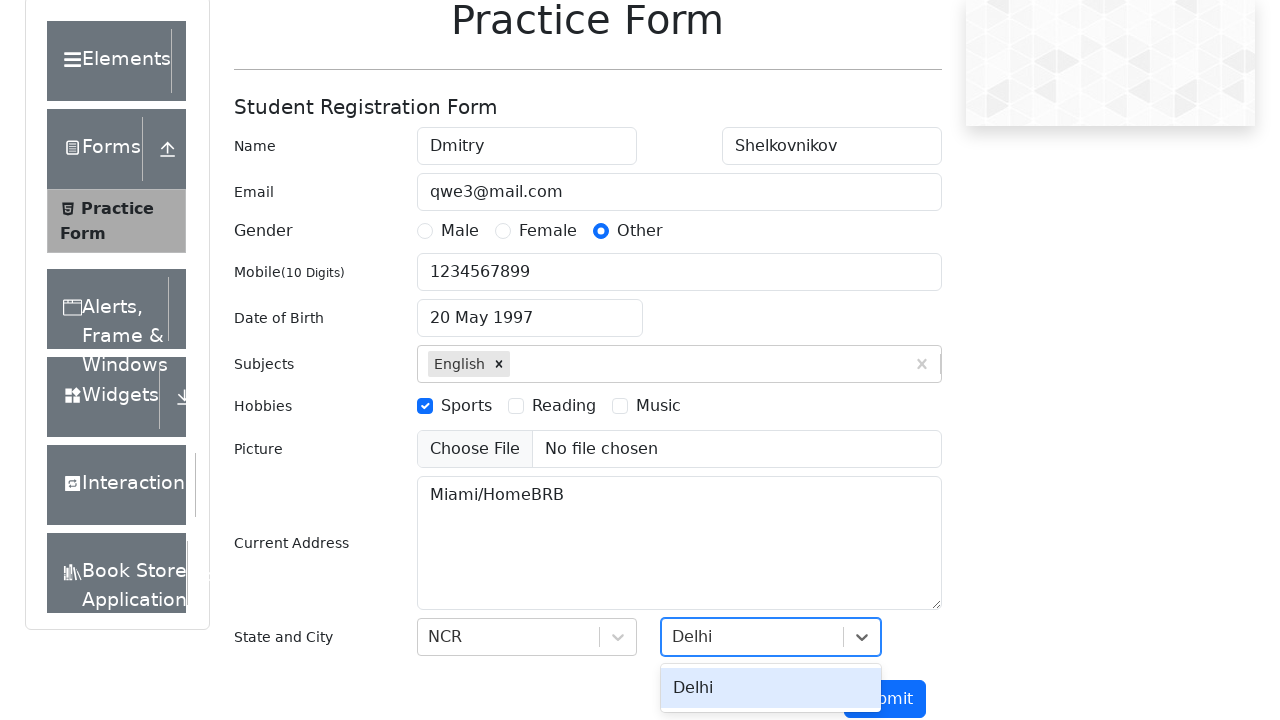

Pressed Enter to select 'Delhi' city on #react-select-4-input
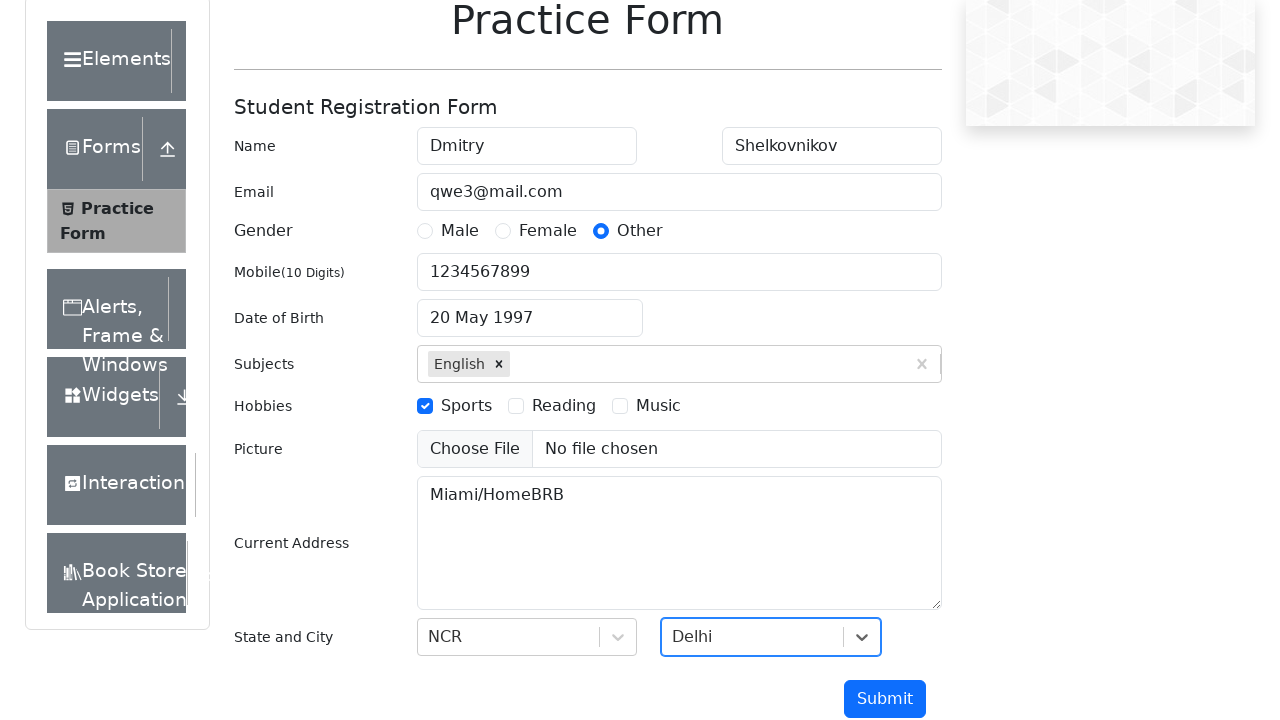

Clicked submit button to submit the practice form at (885, 699) on #submit
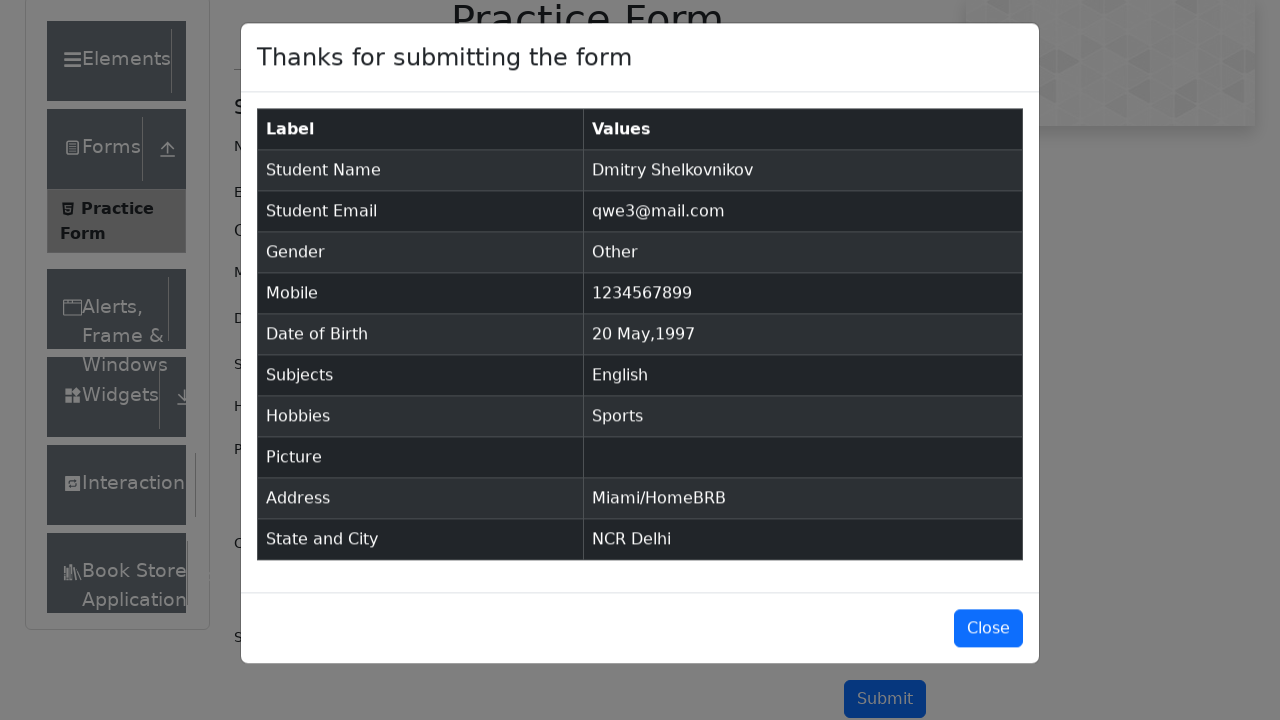

Submission modal appeared on page
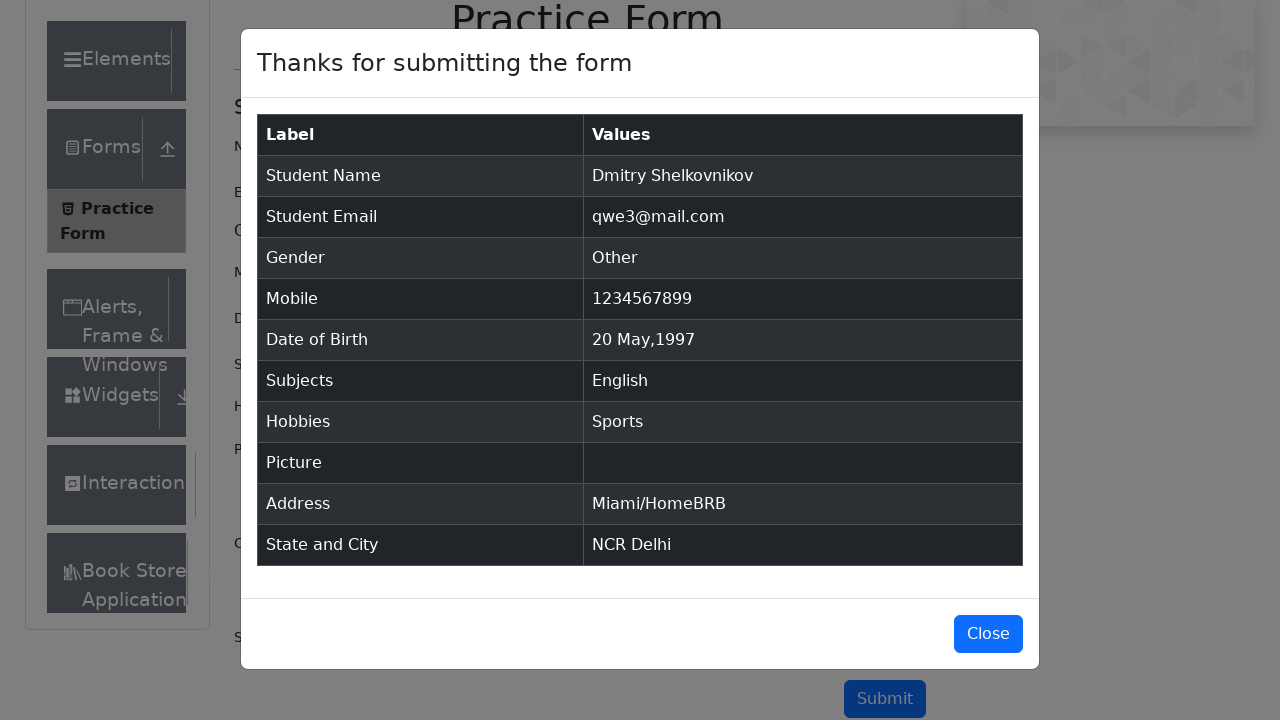

Confirmation modal became fully visible with submitted form data
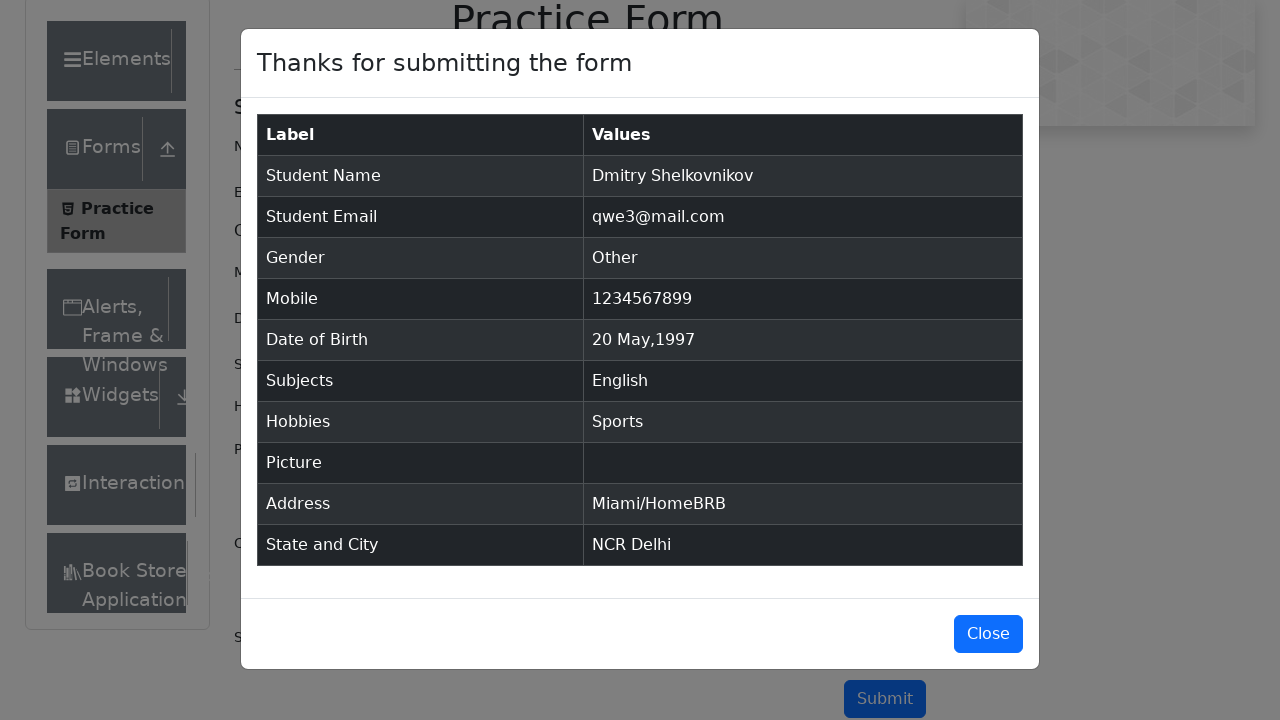

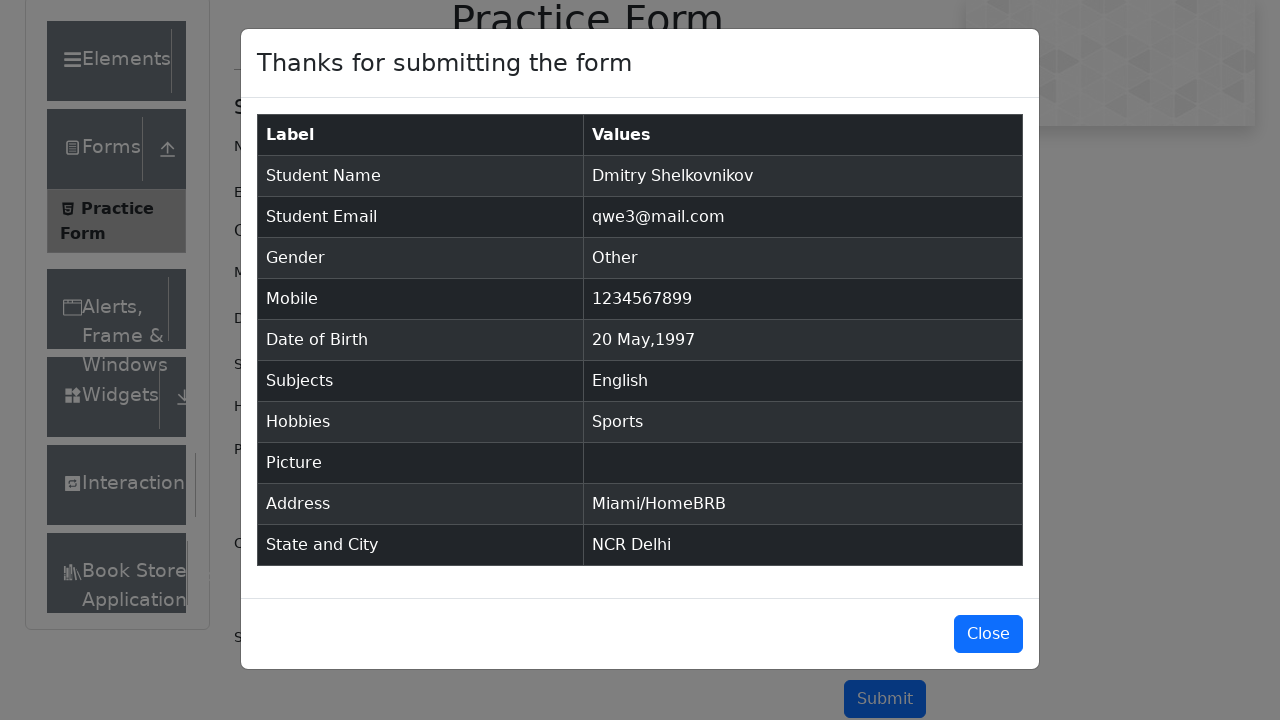